Tests multi-selection functionality on jQuery UI selectable demo by clicking multiple items and using keyboard modifiers for selection

Starting URL: https://jqueryui.com/selectable/

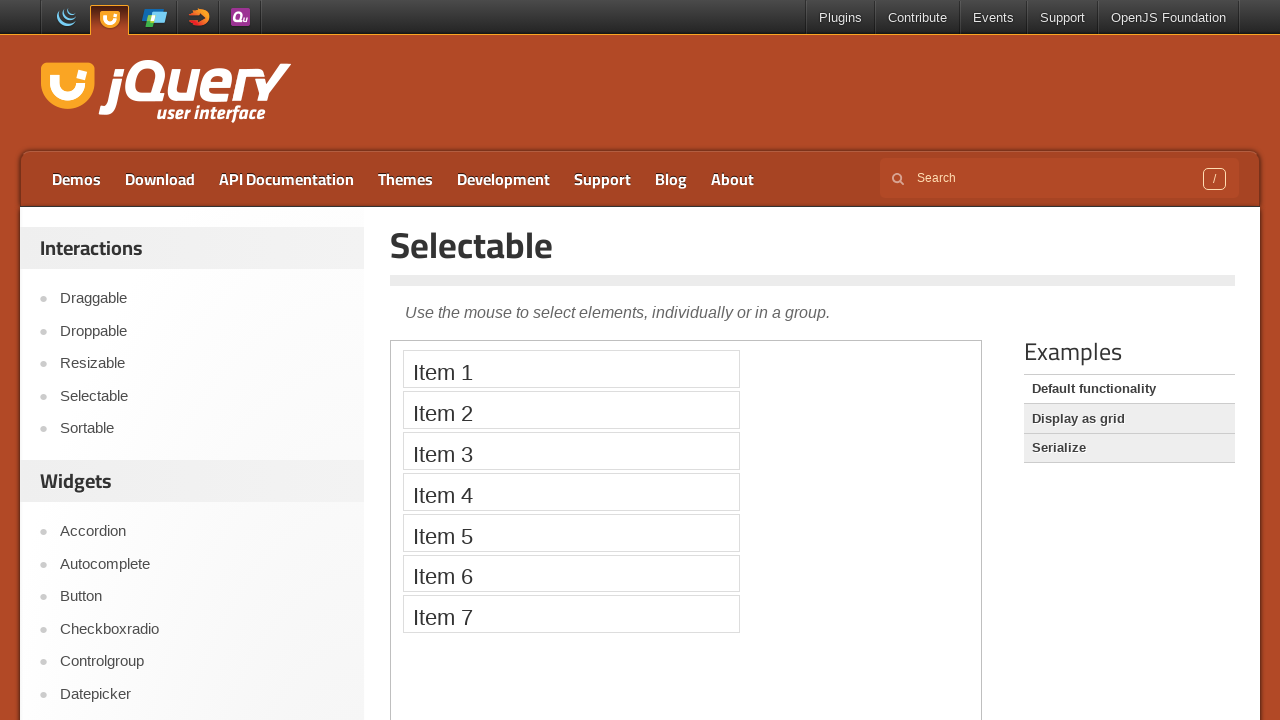

Clicked on Selectable link to navigate to the demo at (813, 245) on text=Selectable
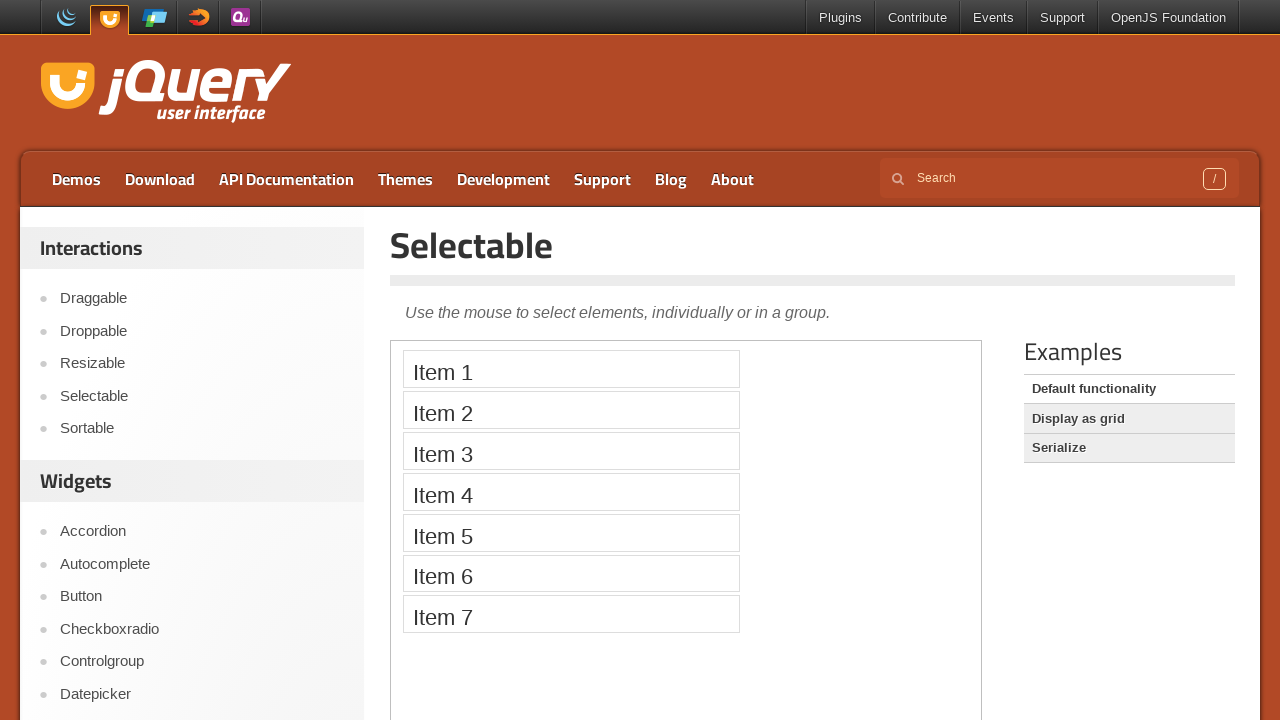

Located the demo iframe
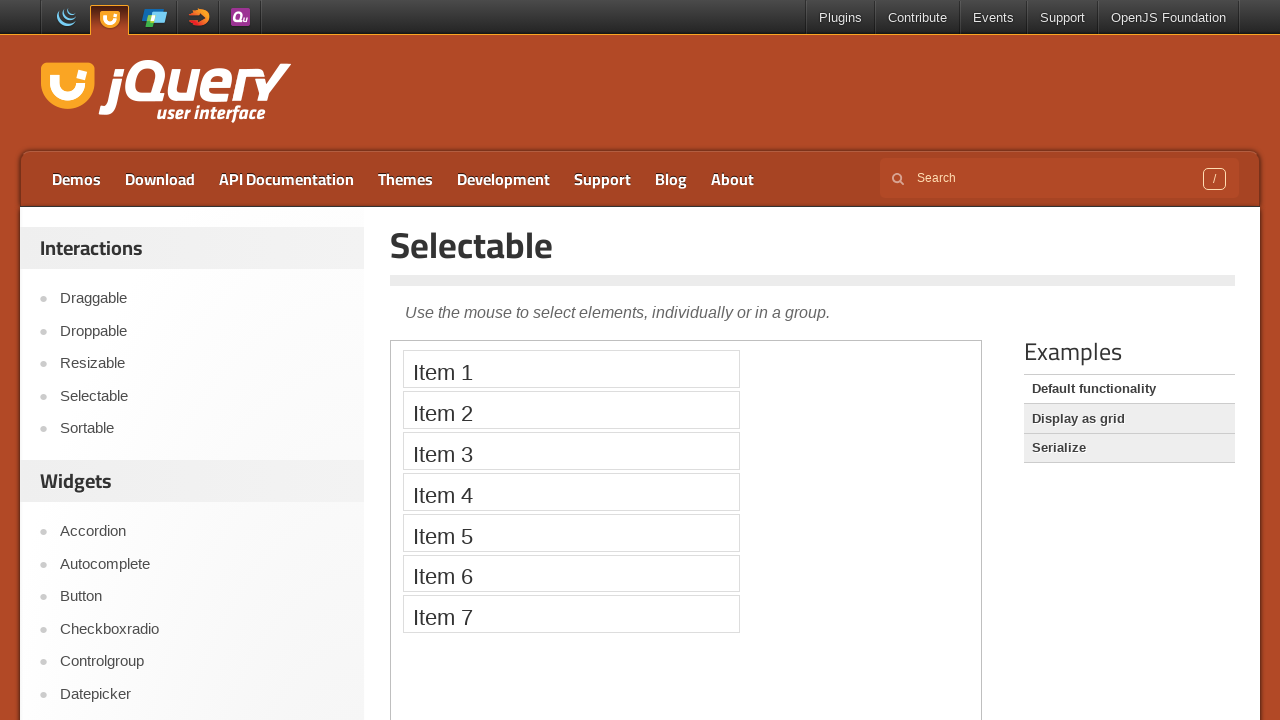

Clicked on Item 1 at (571, 369) on iframe.demo-frame >> internal:control=enter-frame >> text=Item 1
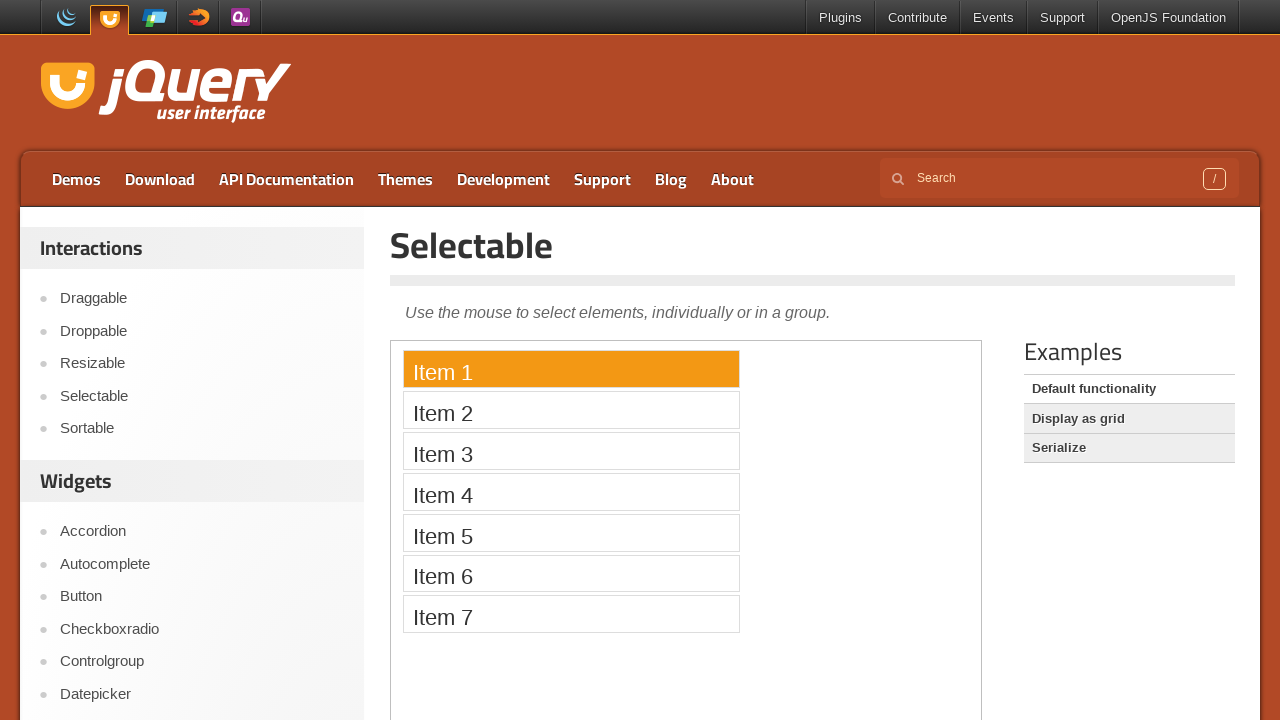

Clicked on Item 2 at (571, 410) on iframe.demo-frame >> internal:control=enter-frame >> text=Item 2
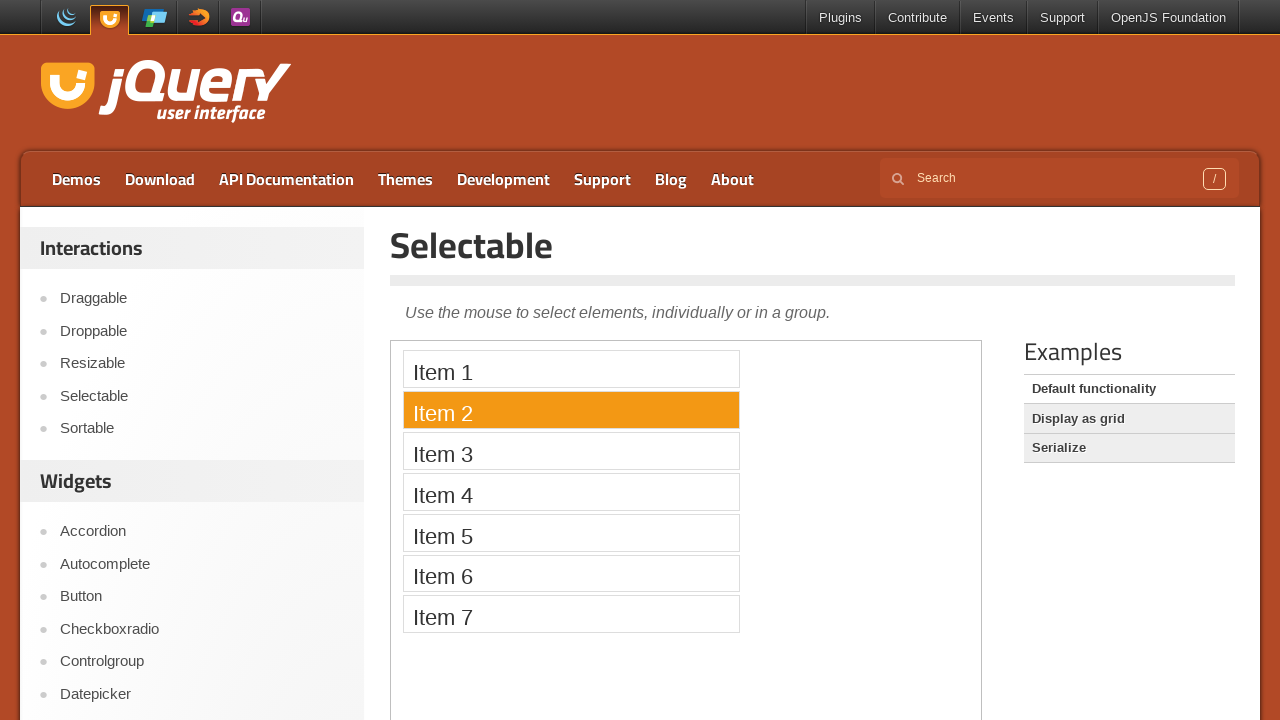

Clicked on Item 3 at (571, 451) on iframe.demo-frame >> internal:control=enter-frame >> text=Item 3
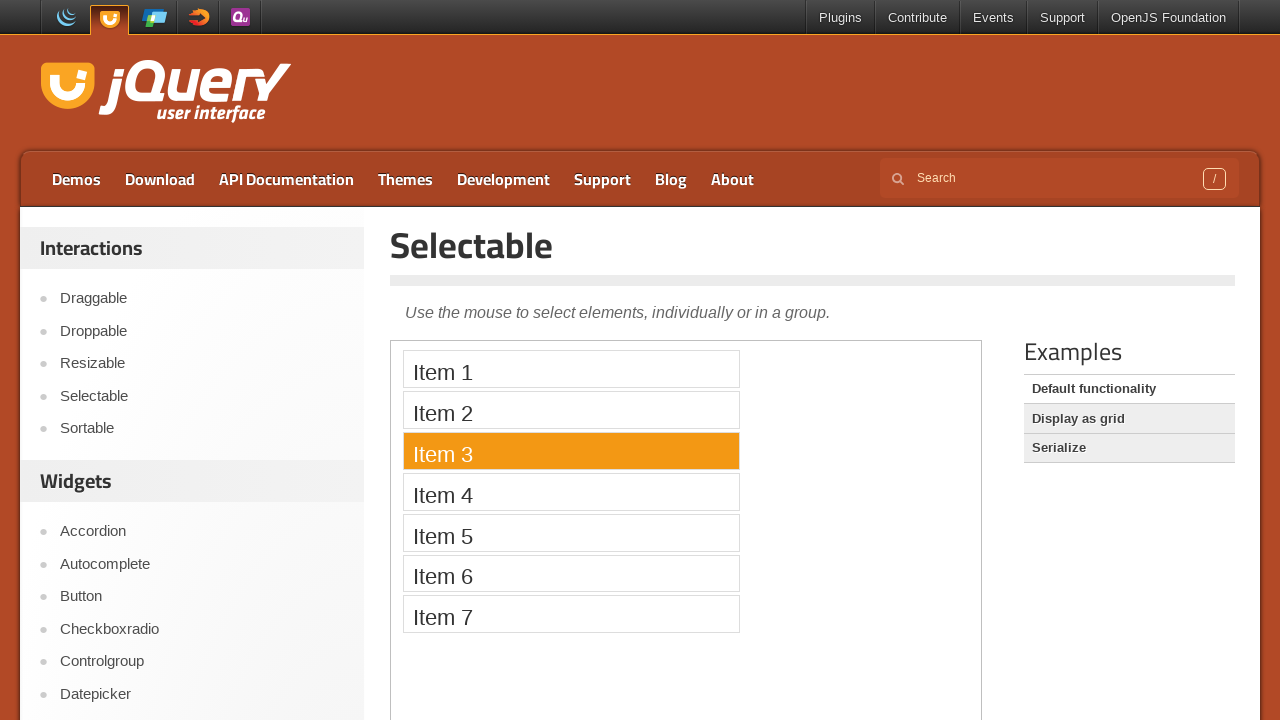

Ctrl+clicked on Item 3 to toggle selection at (571, 451) on iframe.demo-frame >> internal:control=enter-frame >> text=Item 3
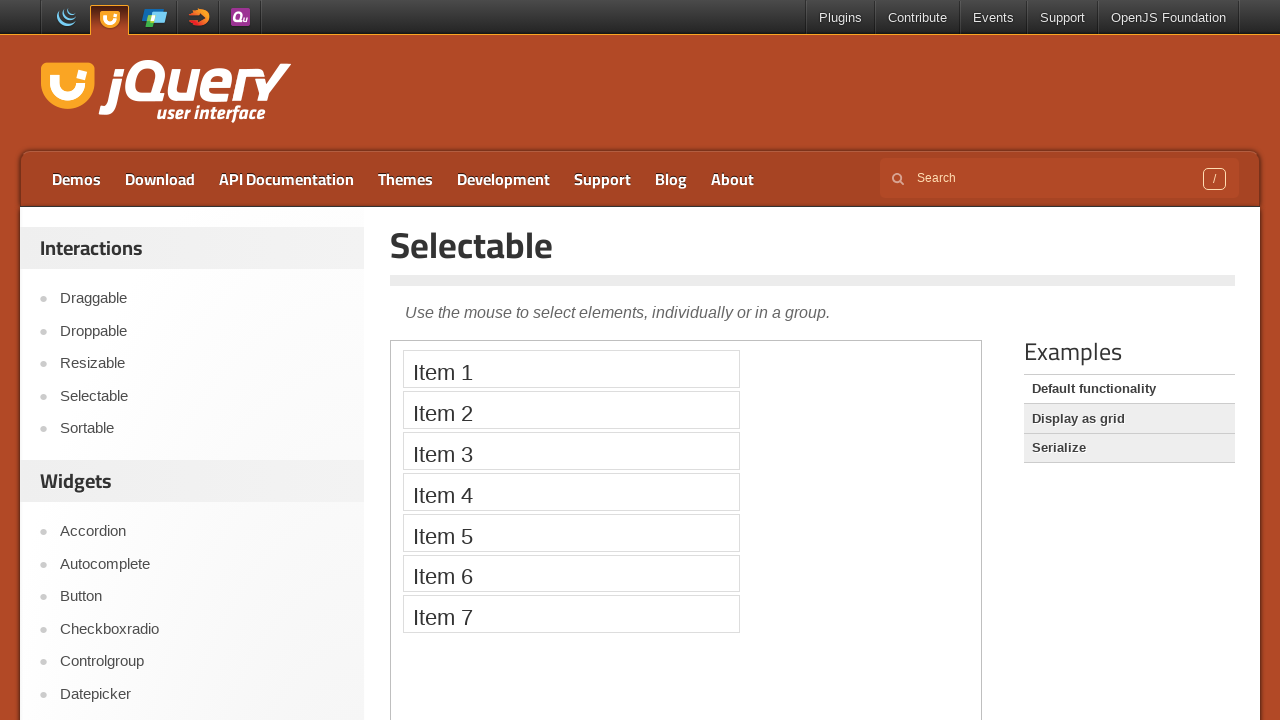

Ctrl+clicked on Item 2 to toggle selection at (571, 410) on iframe.demo-frame >> internal:control=enter-frame >> text=Item 2
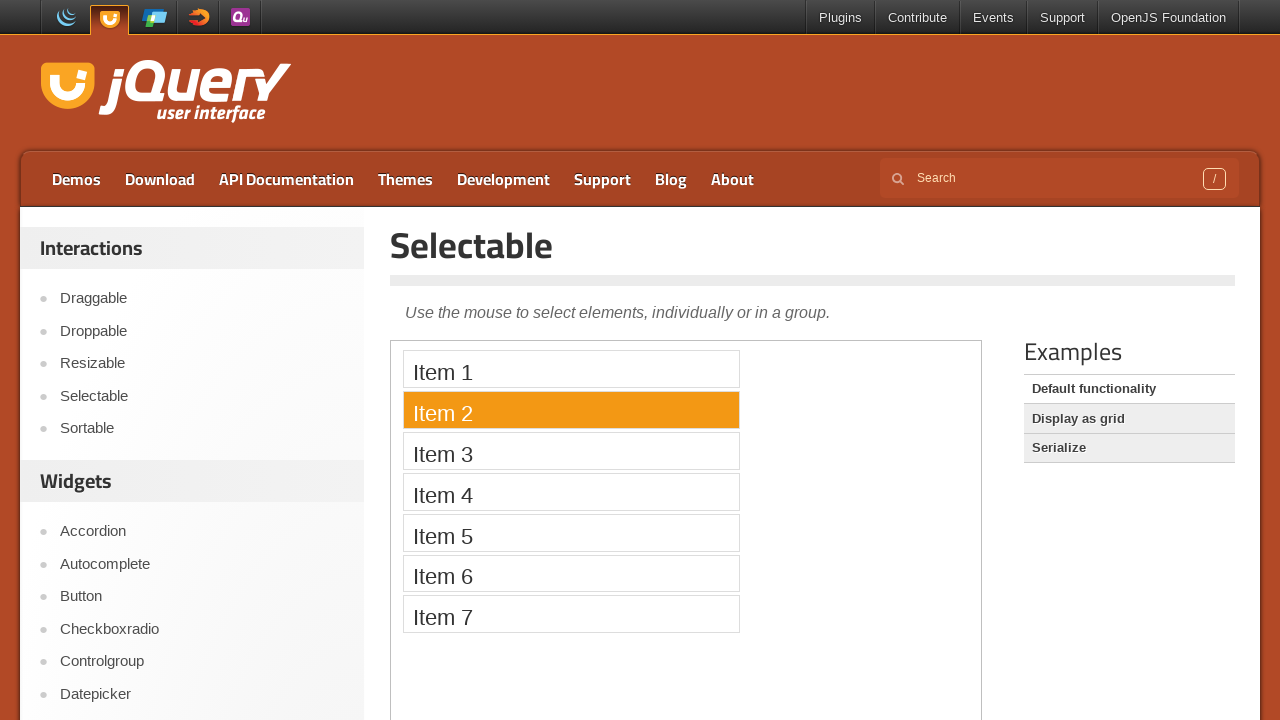

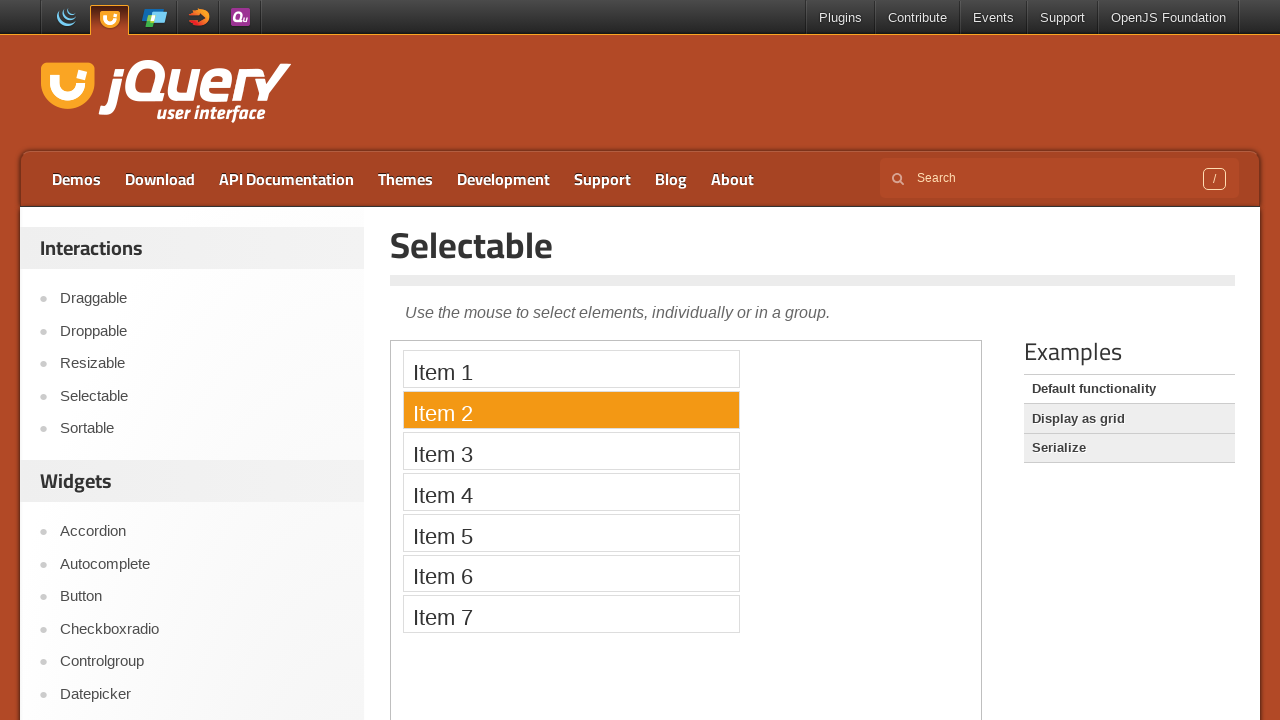